Tests a text box form by filling in full name, email, current address, and permanent address fields, then submitting the form.

Starting URL: https://demoqa.com/text-box

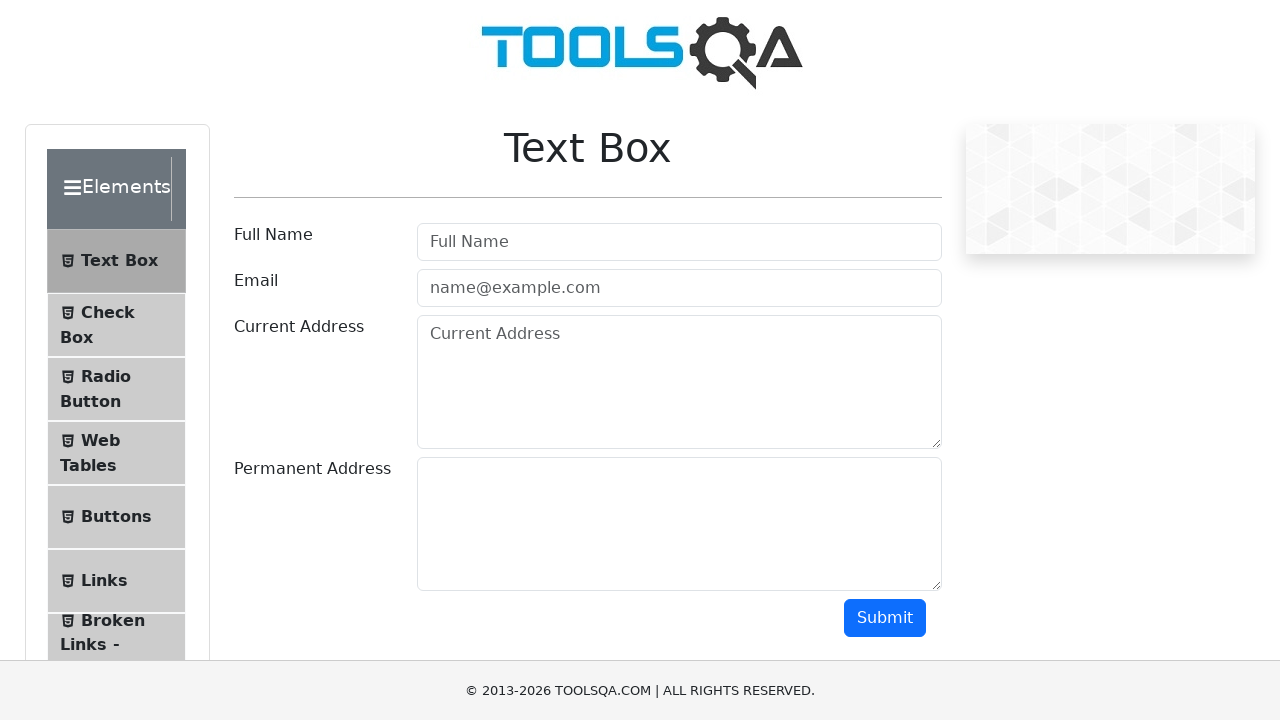

Filled full name field with 'Joan Esquivel' on internal:attr=[placeholder="Full Name"i]
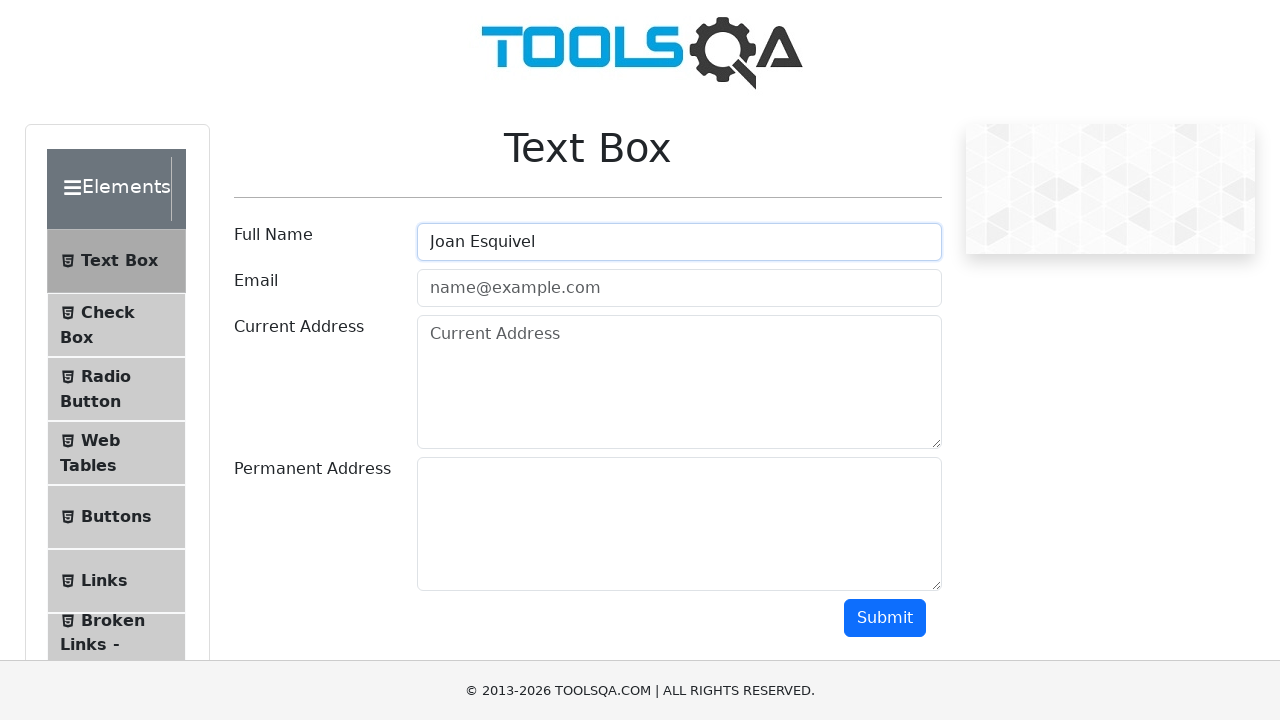

Filled email field with 'joan@test.com' on [type="email"]
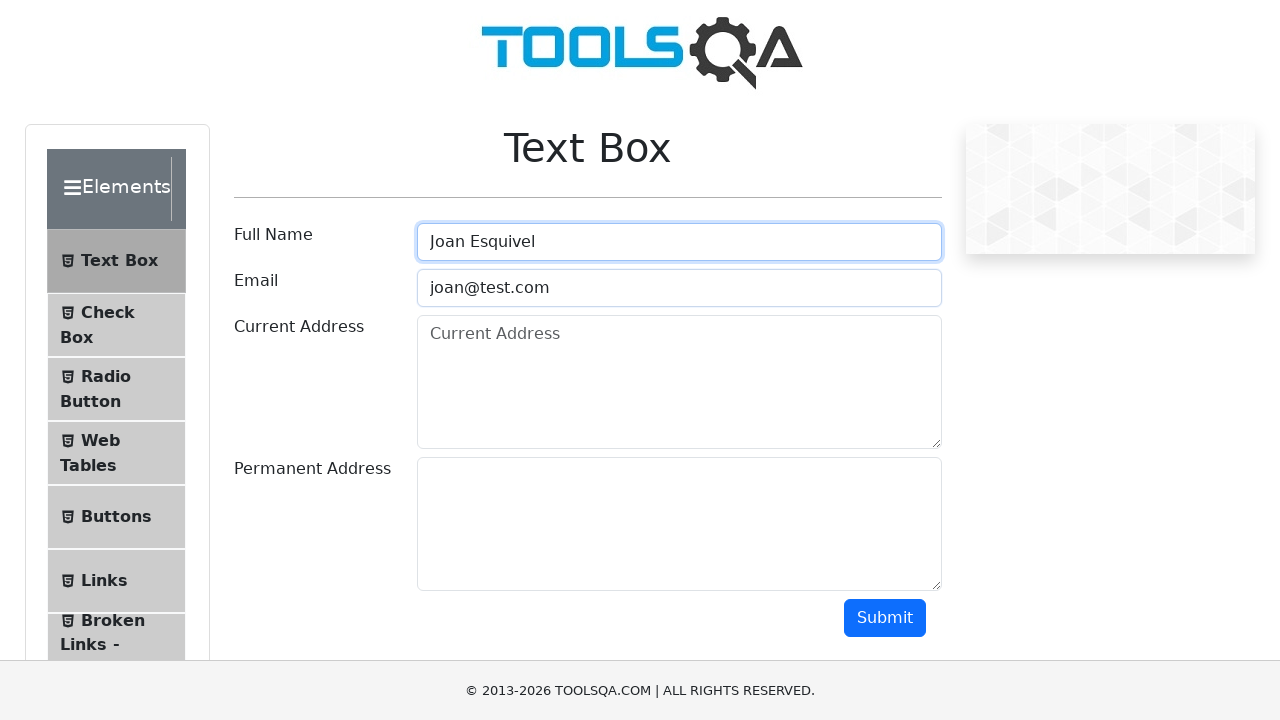

Filled current address field with 'my current address' on xpath=//textarea[@placeholder="Current Address"]
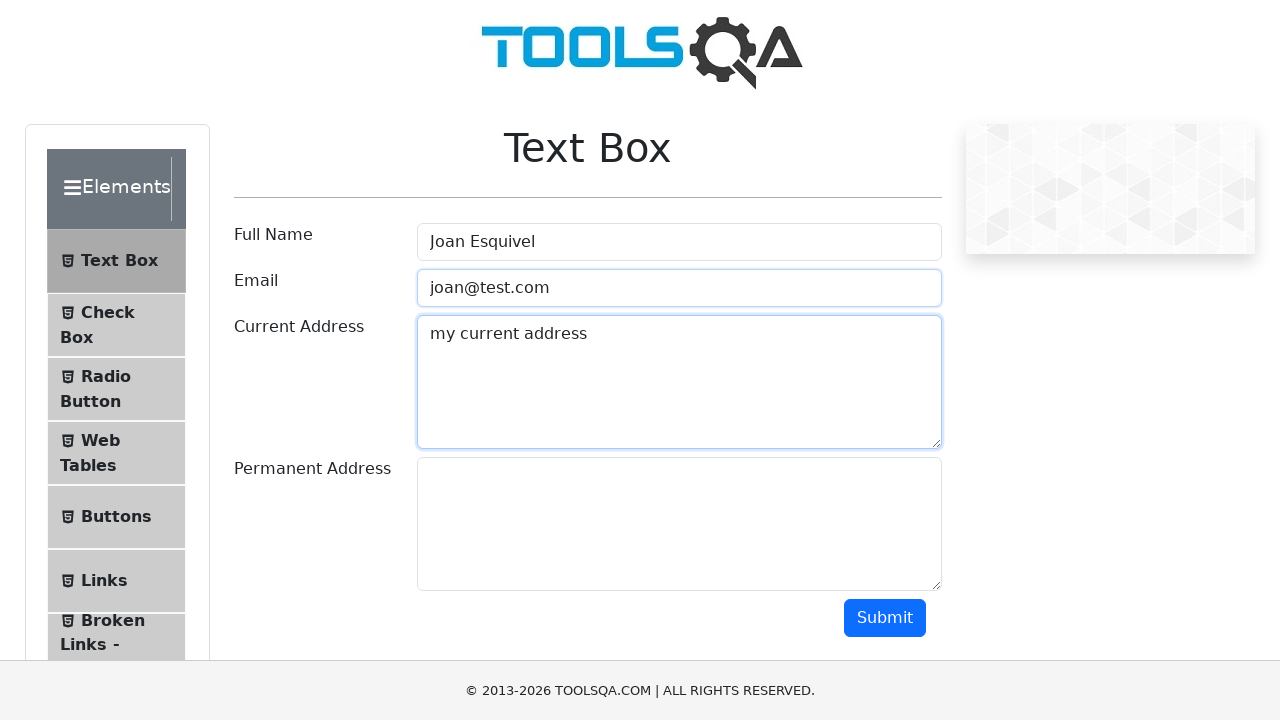

Filled permanent address field with 'my permanent address' on #permanentAddress
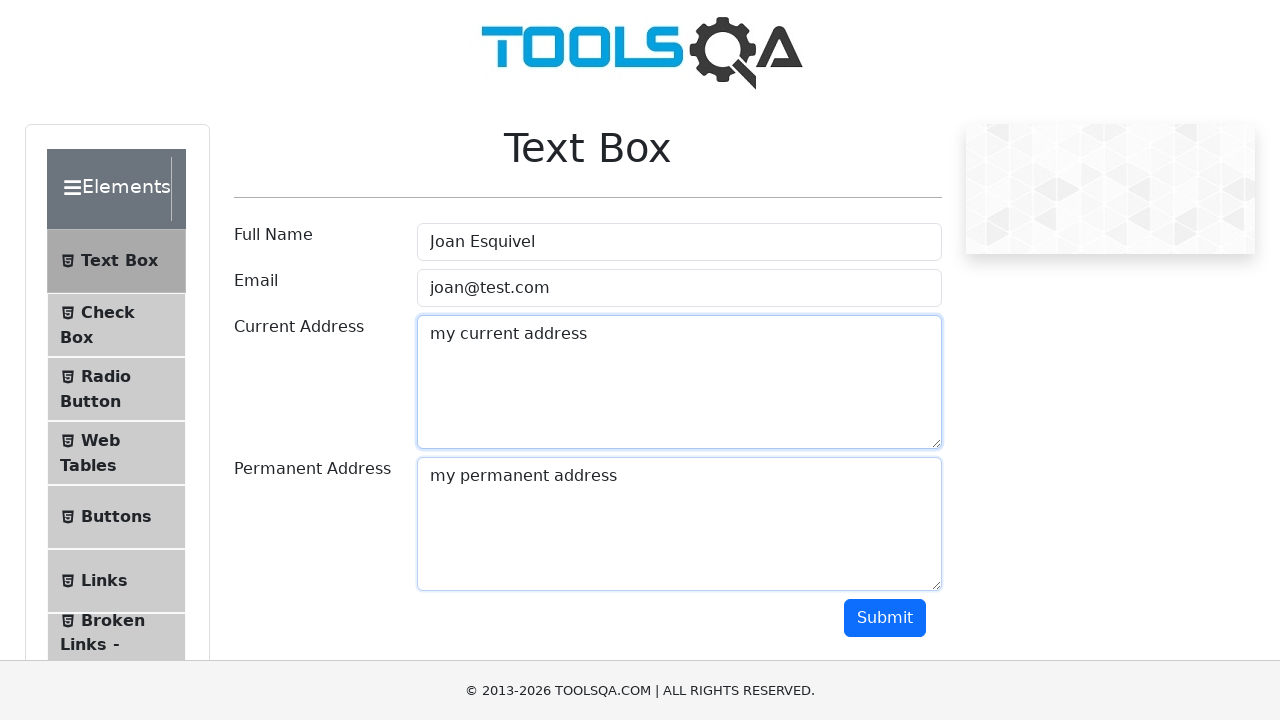

Clicked submit button to submit the form at (885, 618) on internal:role=button[name="Submit"i]
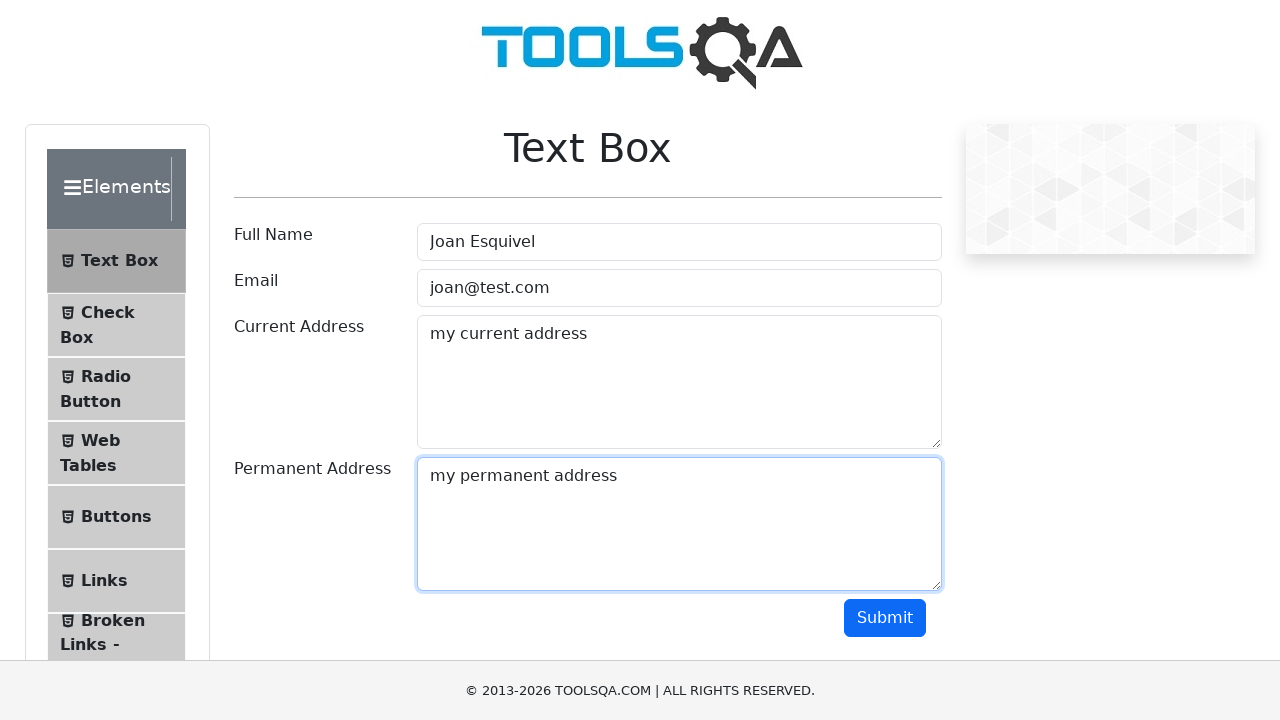

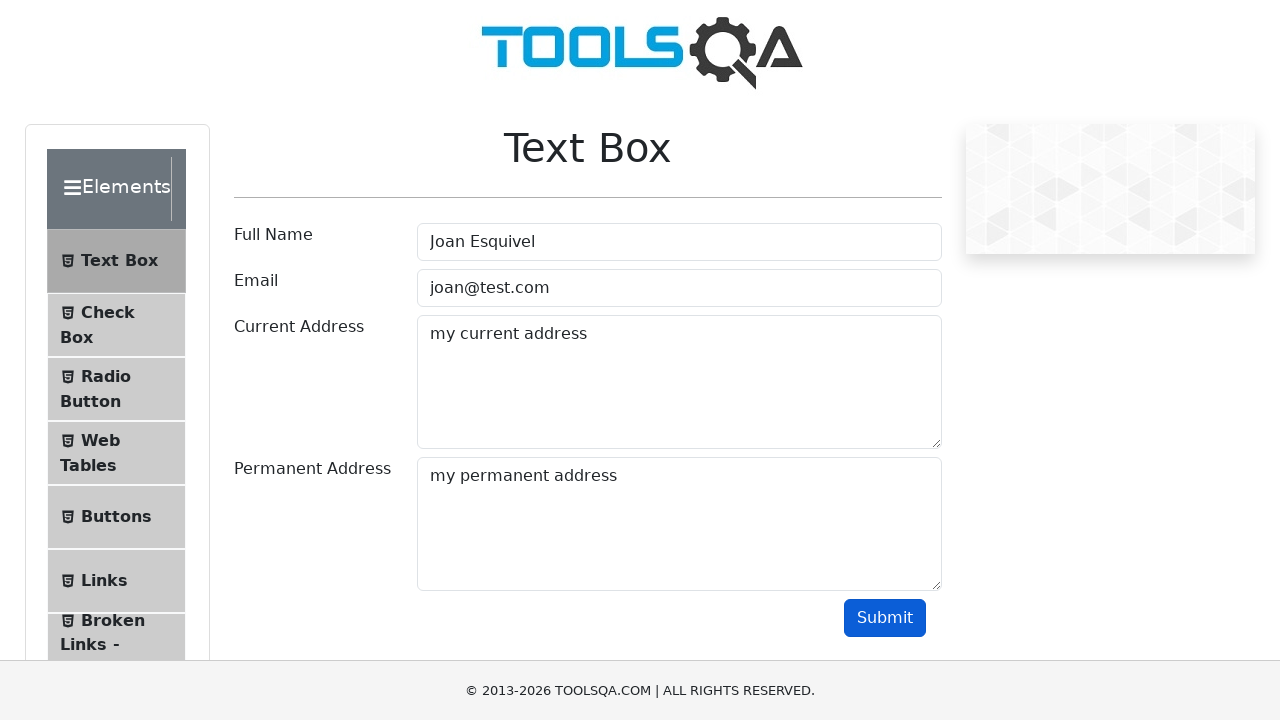